Tests interaction with iframes by switching to frames, clicking buttons inside them, handling nested frames, and counting total frames on the page

Starting URL: https://www.leafground.com/frame.xhtml

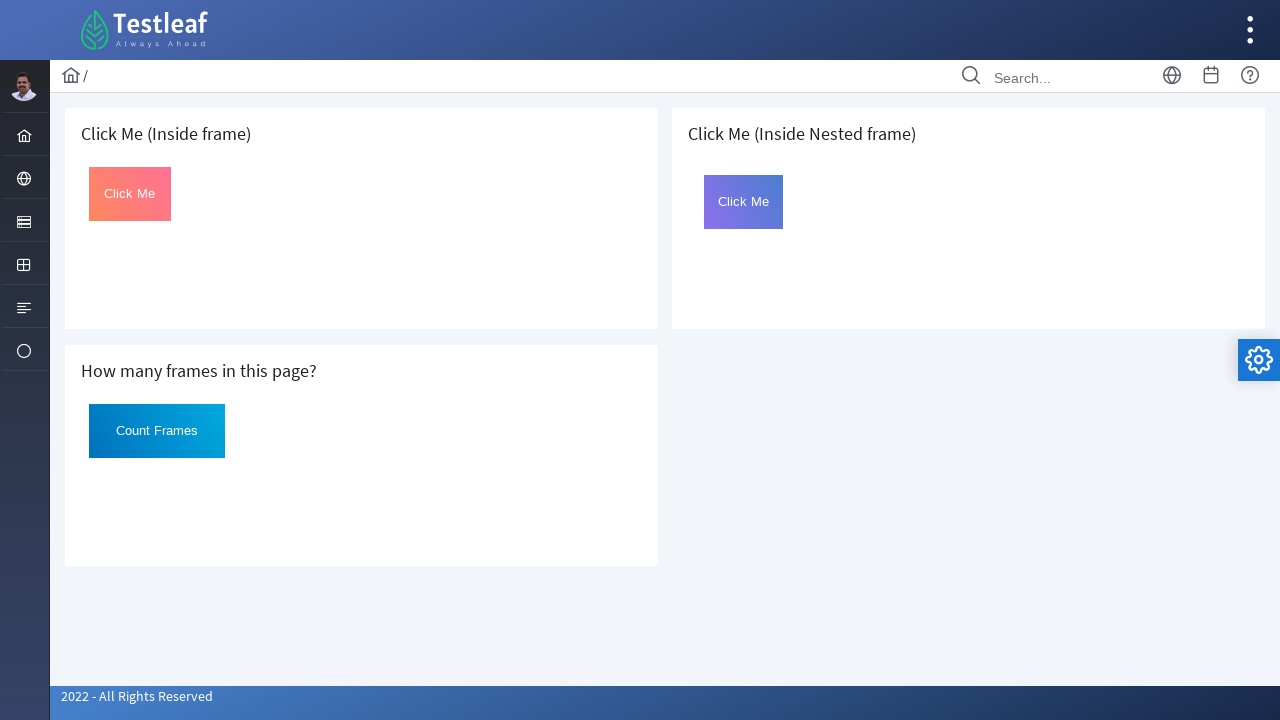

Located the first iframe on the page
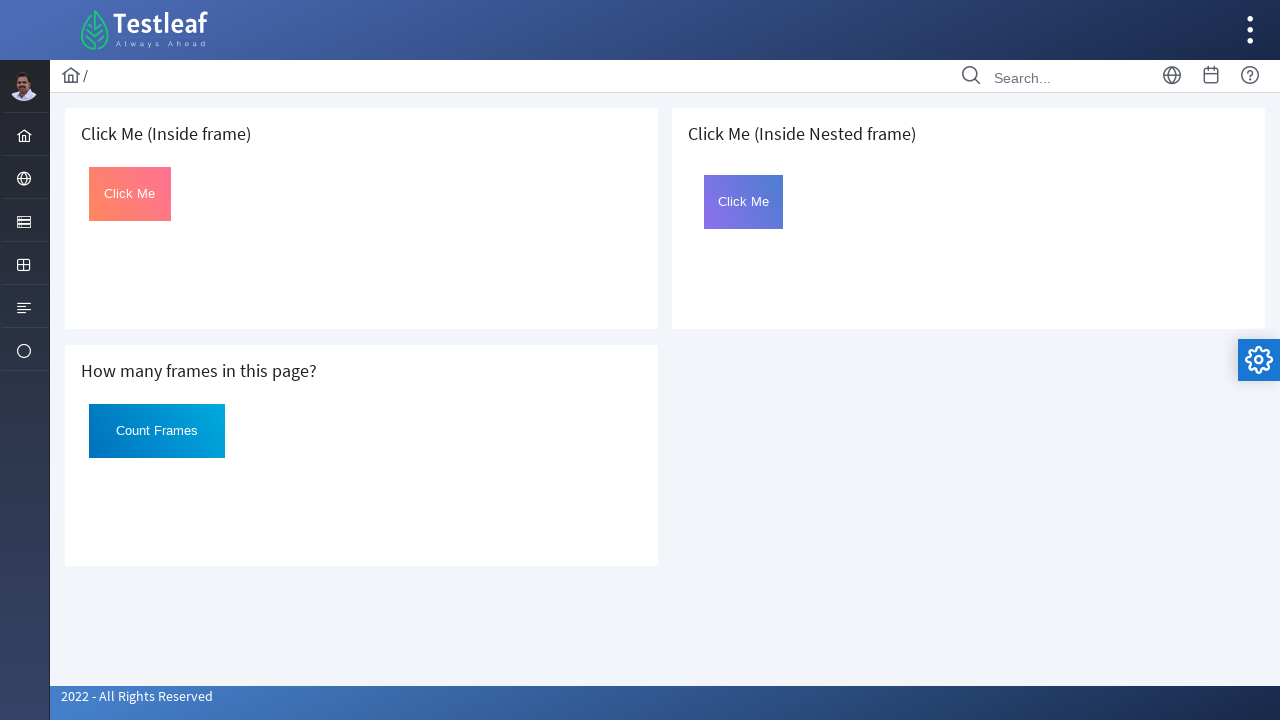

Clicked the button element inside the first iframe at (130, 194) on iframe >> nth=0 >> internal:control=enter-frame >> #Click
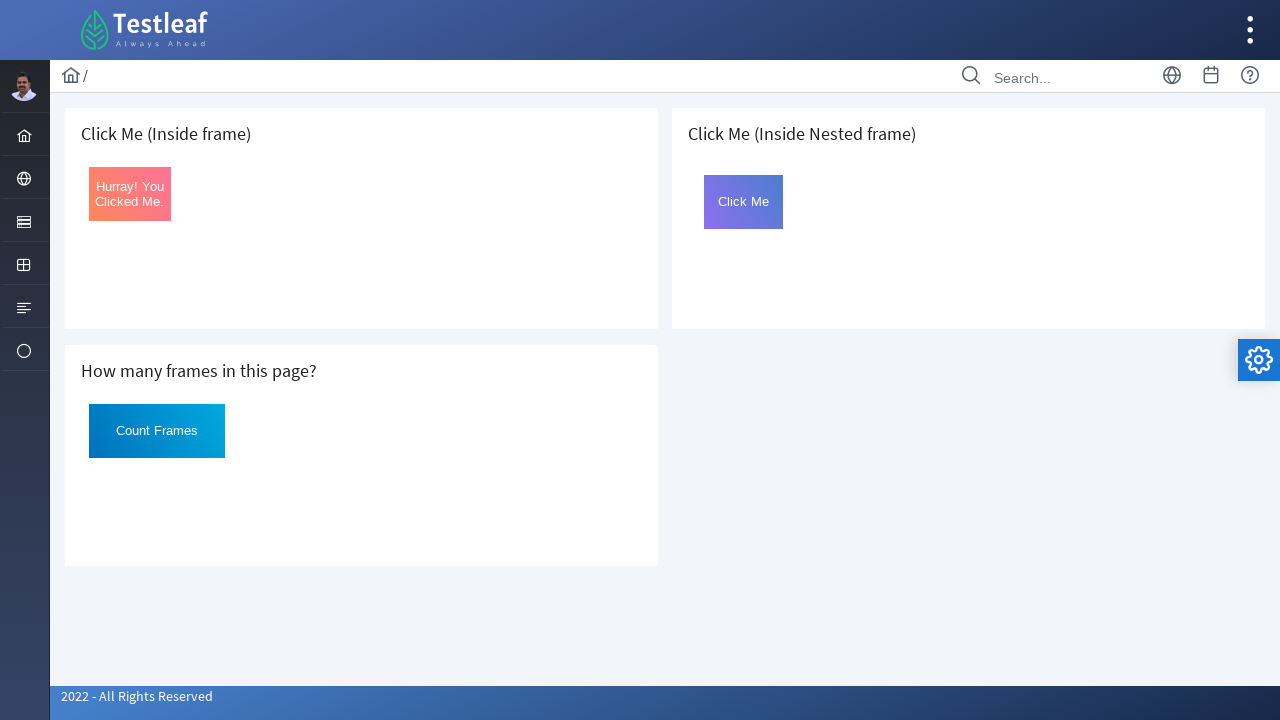

Retrieved button text after click: Hurray! You Clicked Me.
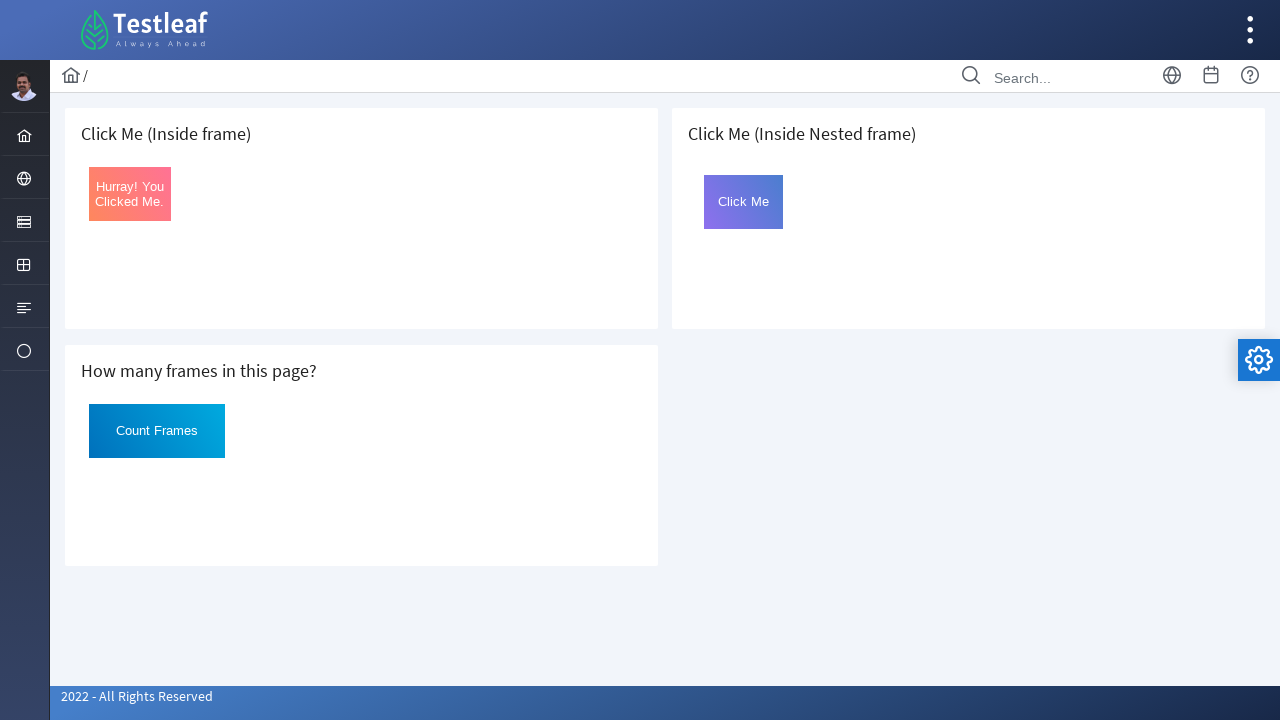

Located the third iframe on the page
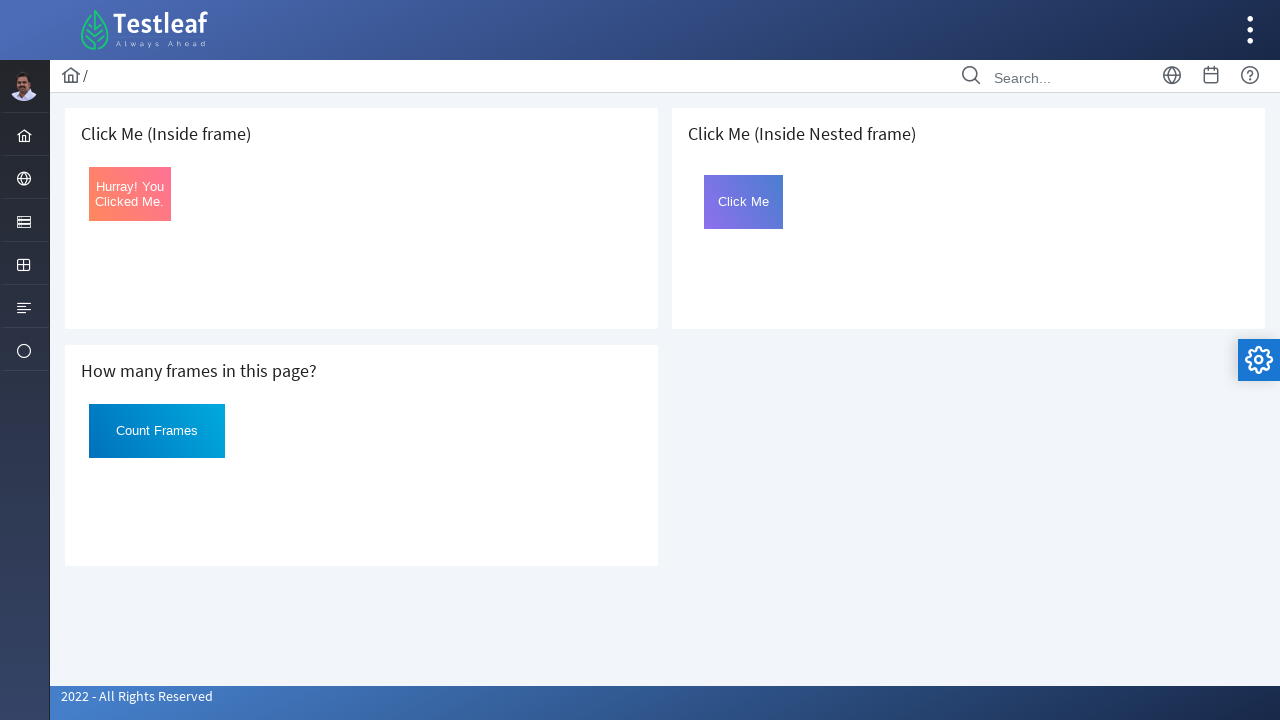

Located the nested frame named 'frame2' inside the third iframe
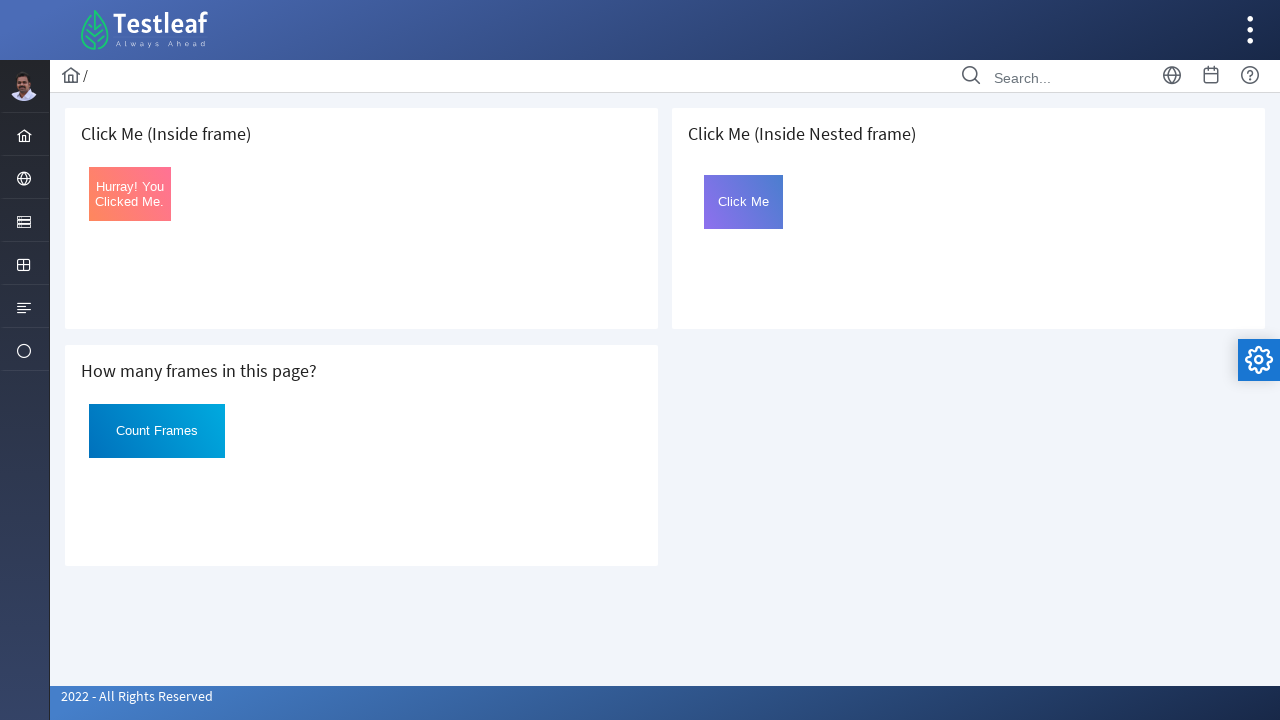

Clicked the button element inside the nested frame at (744, 202) on iframe >> nth=2 >> internal:control=enter-frame >> iframe[name='frame2'] >> inte
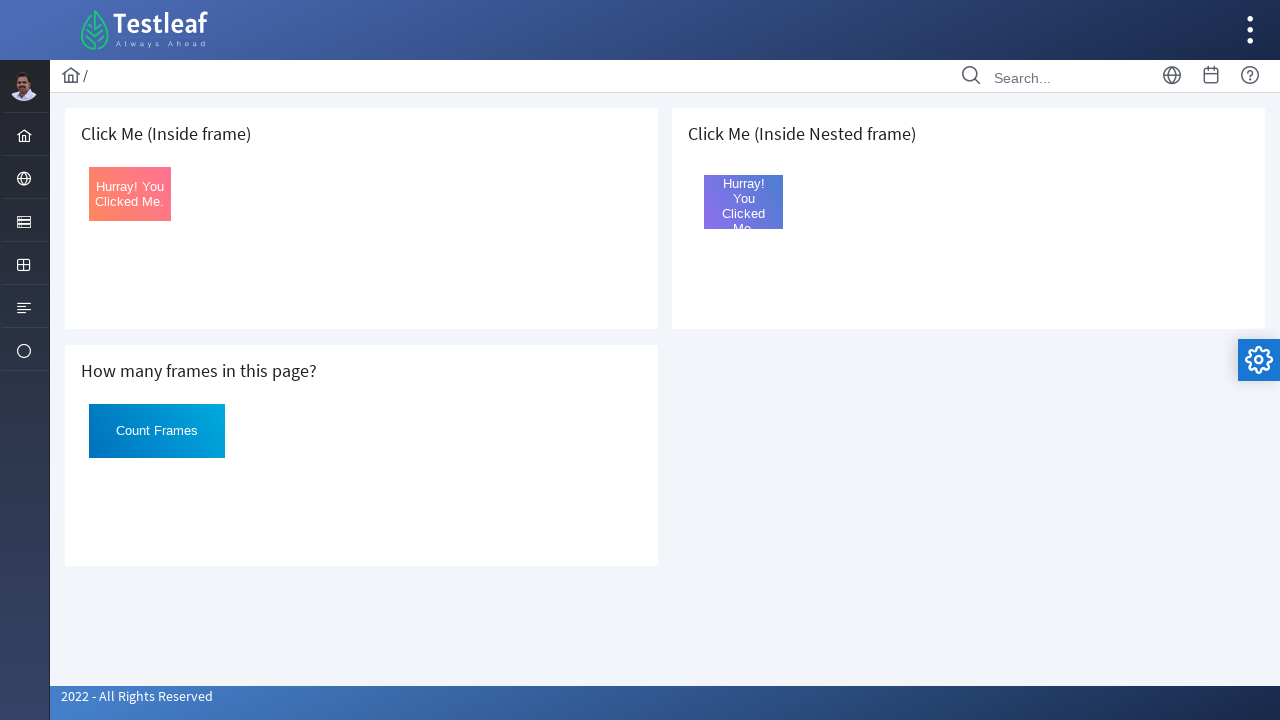

Counted total frames on the page: 3
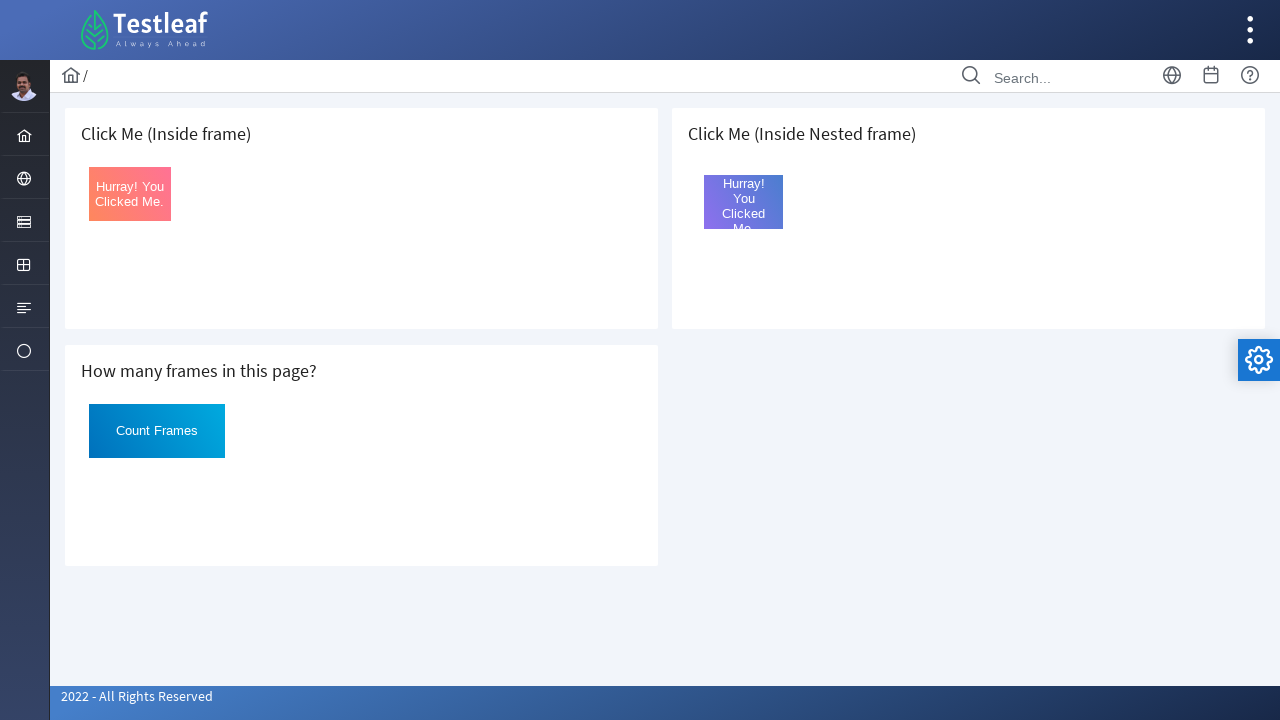

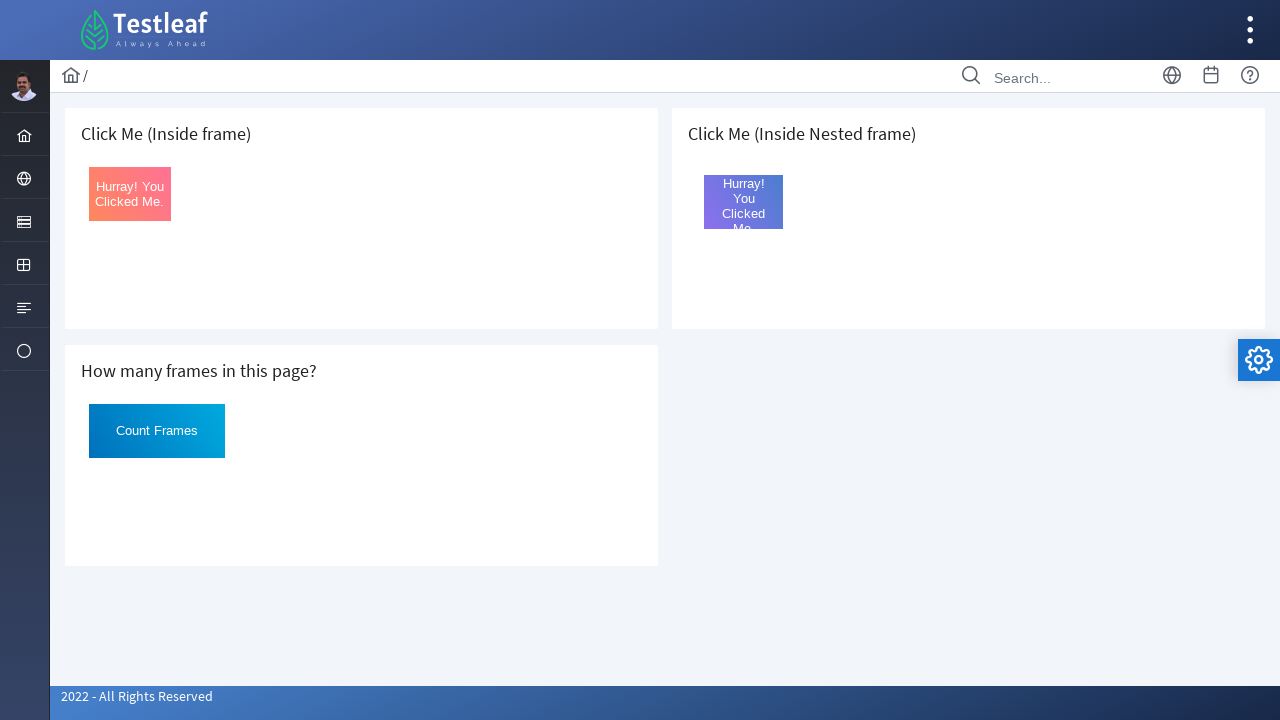